Tests nested frames navigation by clicking through to Nested Frames page, switching into multiple iframe layers, and verifying text content in the left frame

Starting URL: https://the-internet.herokuapp.com/

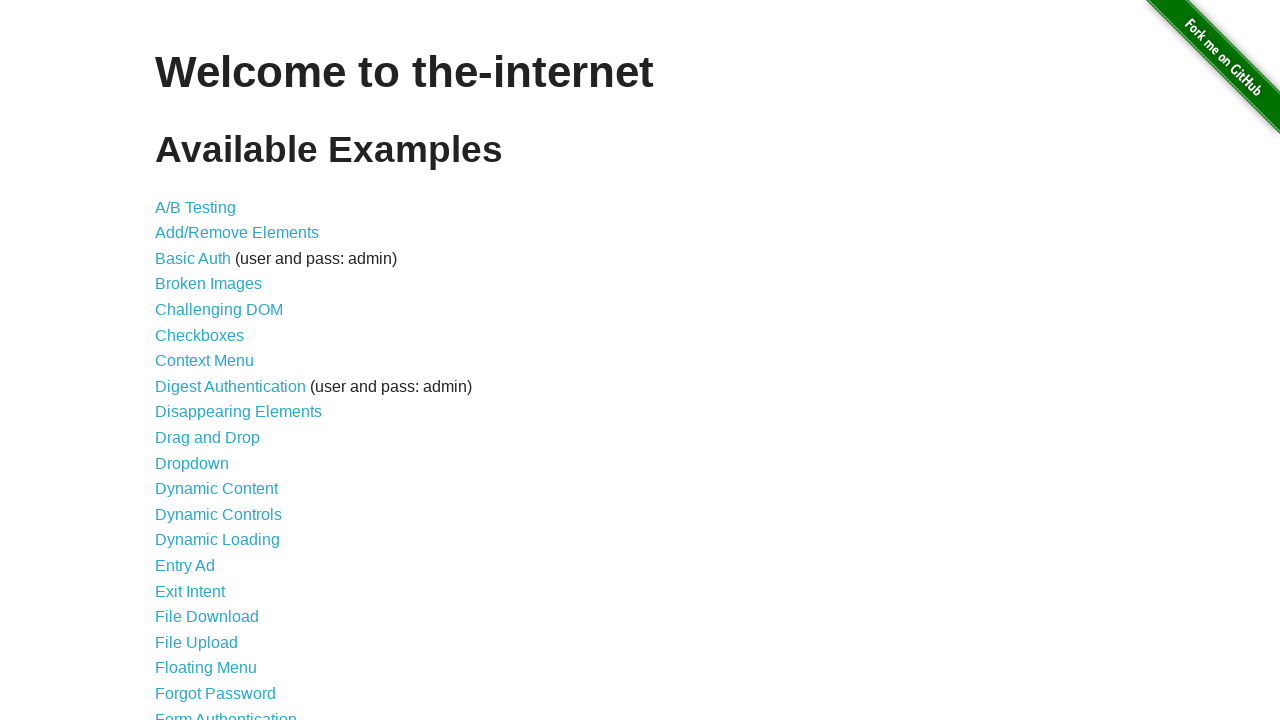

Clicked on Frames link at (182, 361) on text=Frames
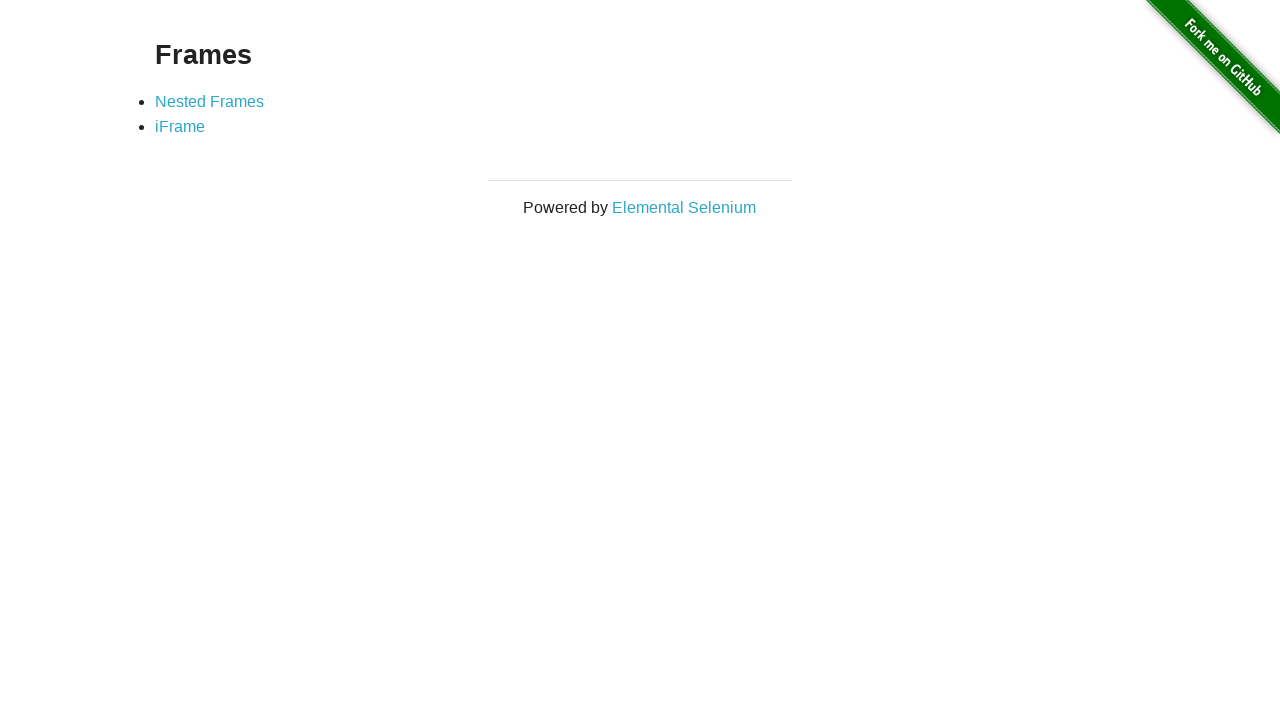

Clicked on Nested Frames link at (210, 101) on text=Nested Frames
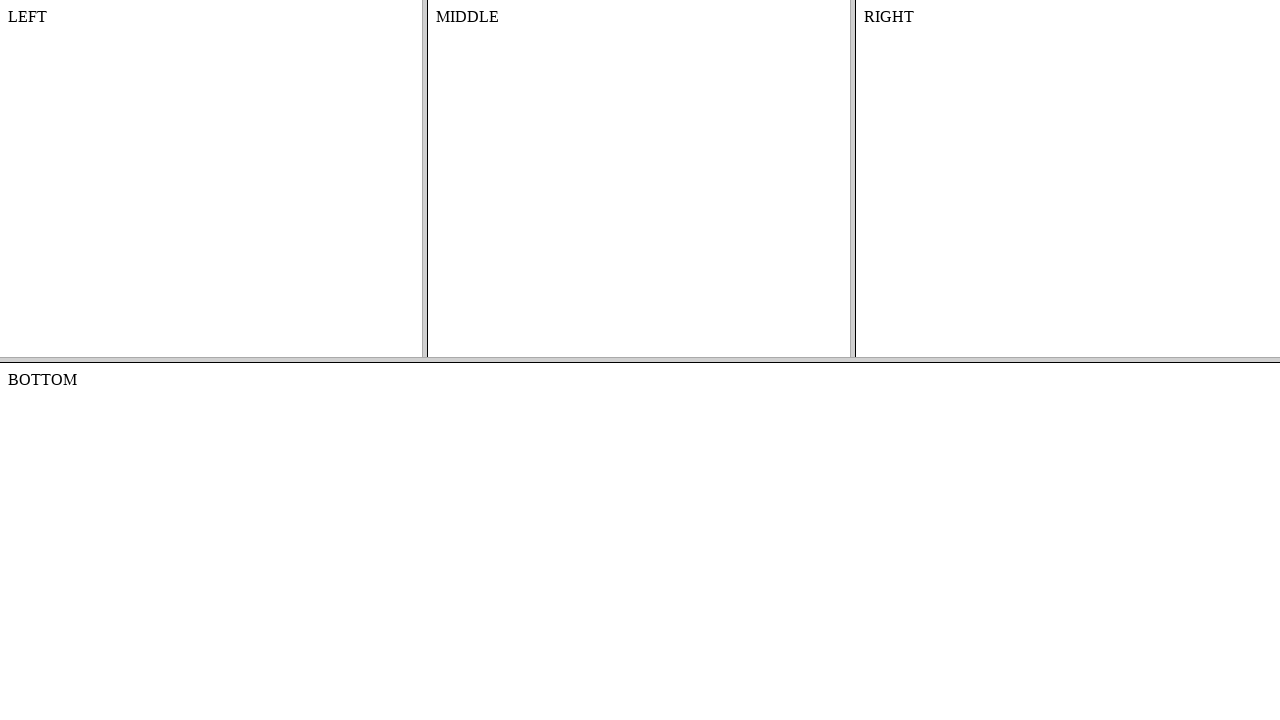

Located frame-top iframe
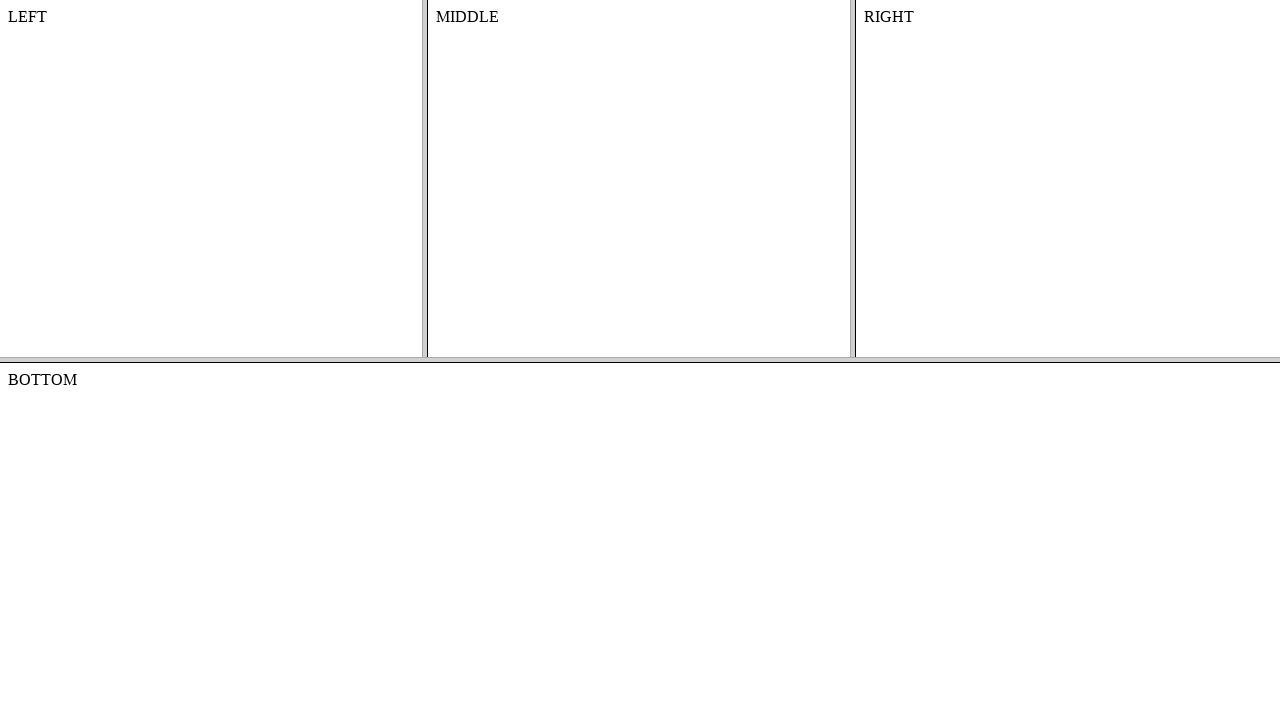

Located frame-left iframe nested inside frame-top
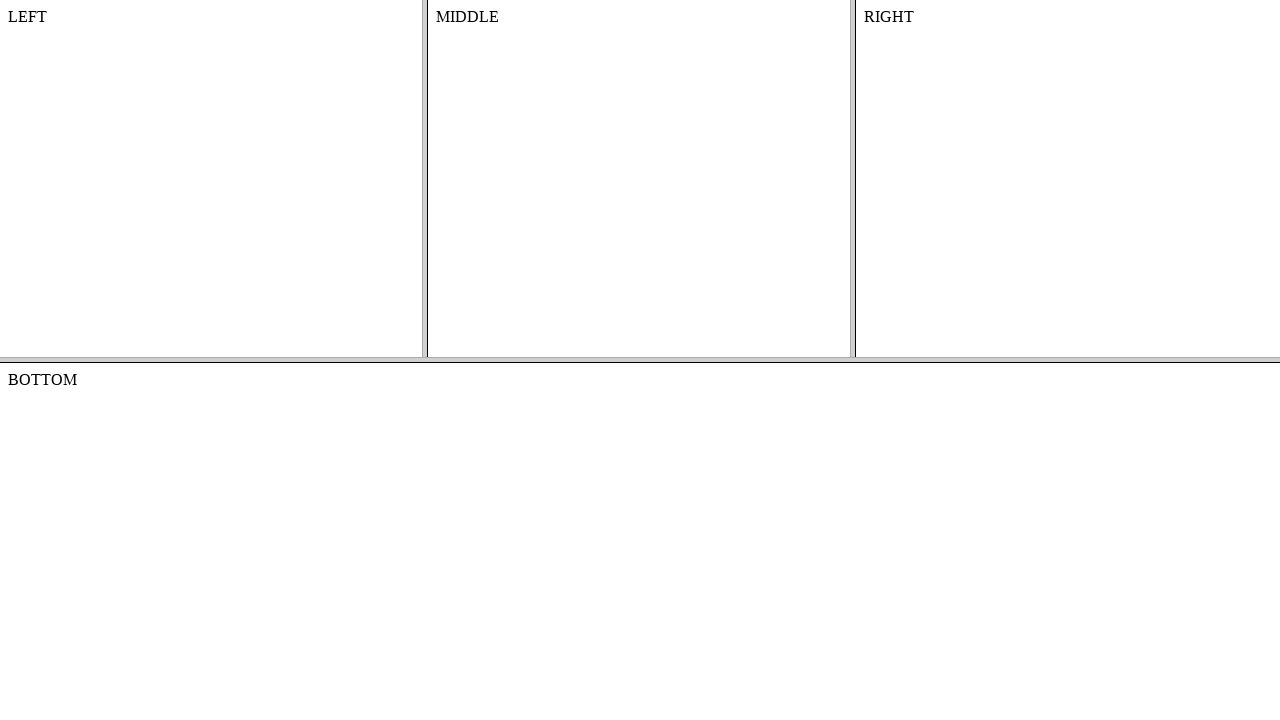

Retrieved body text from left frame: '
    LEFT
    

'
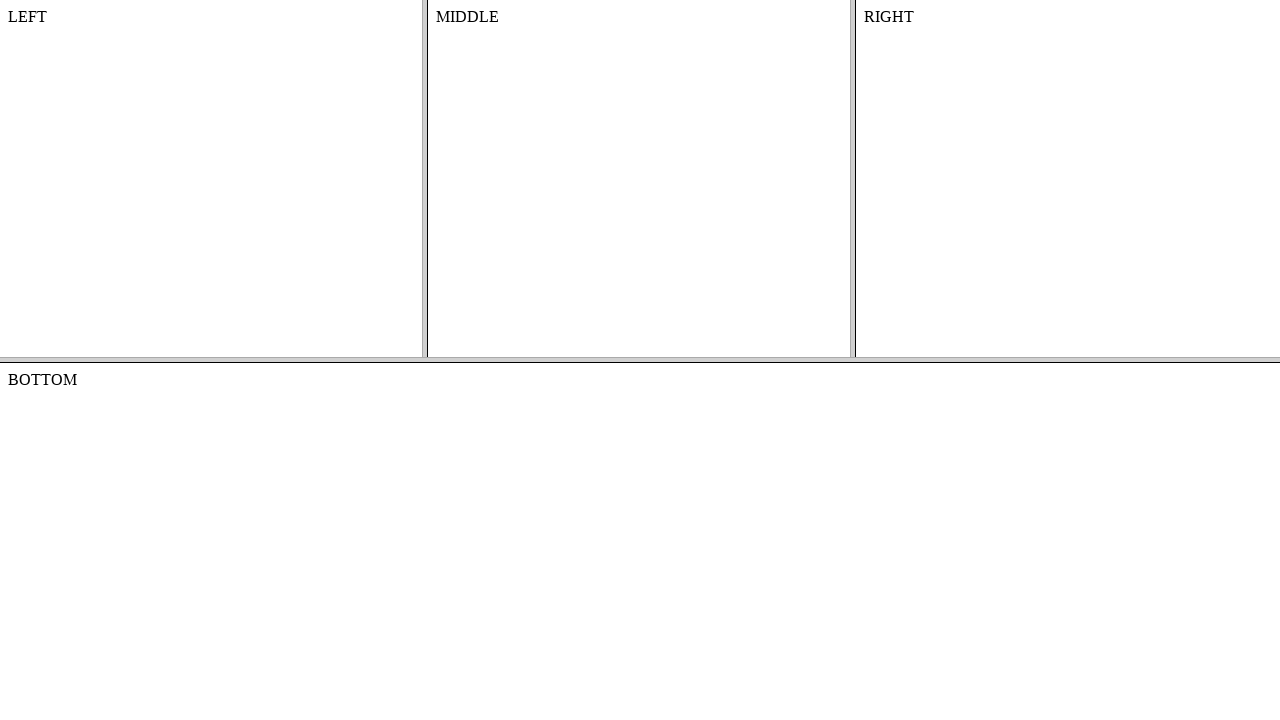

Printed body text from left frame
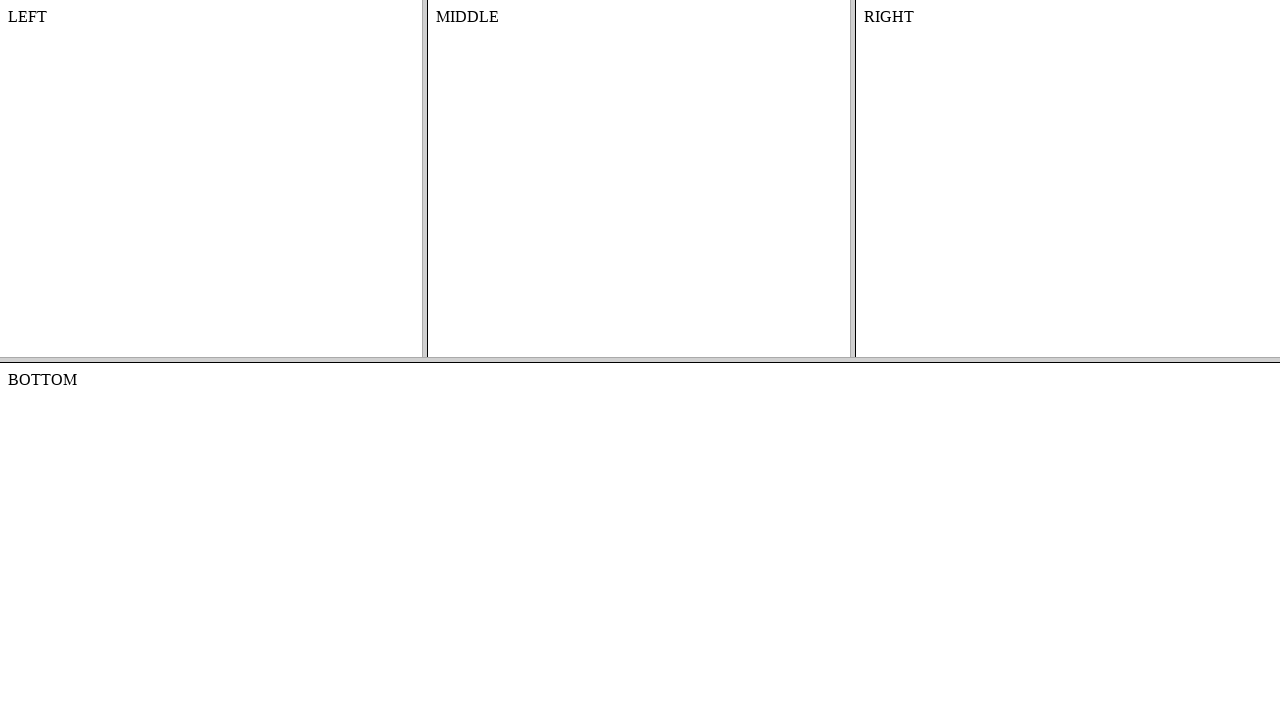

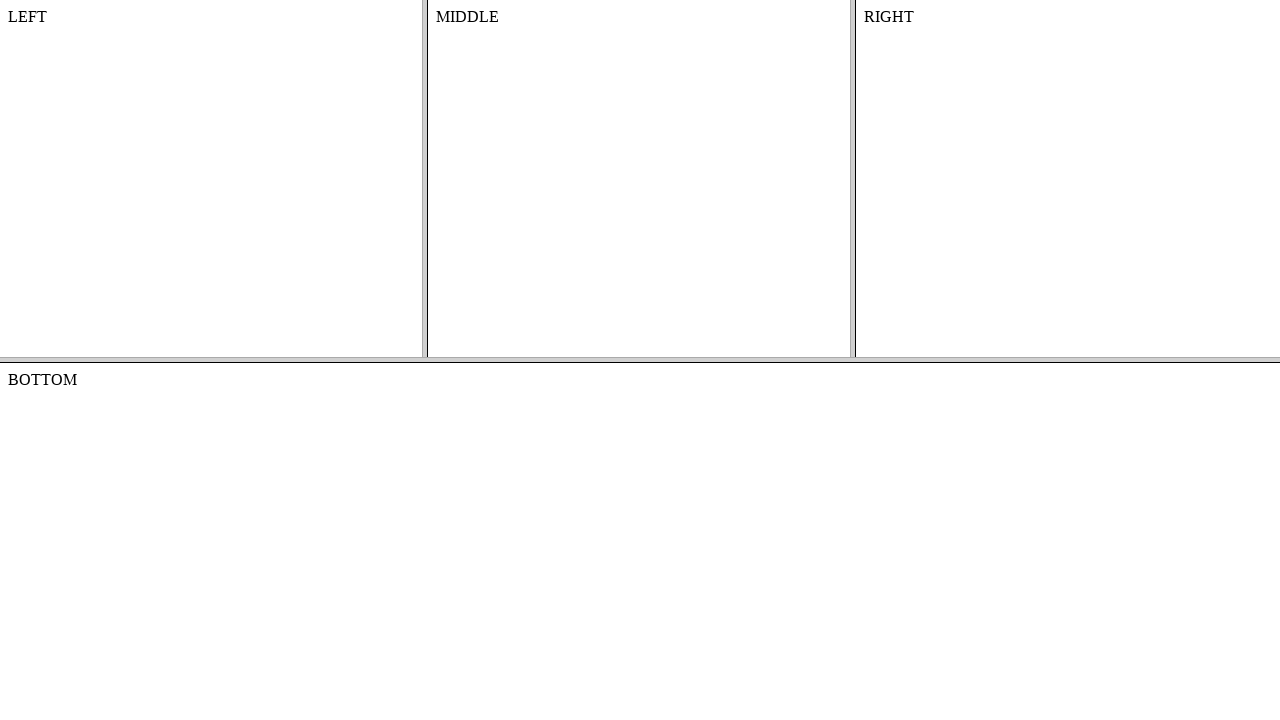